Tests multiple browser window handling by clicking a link that opens a new window, switching between parent and child windows, and verifying content in each window

Starting URL: http://the-internet.herokuapp.com/windows

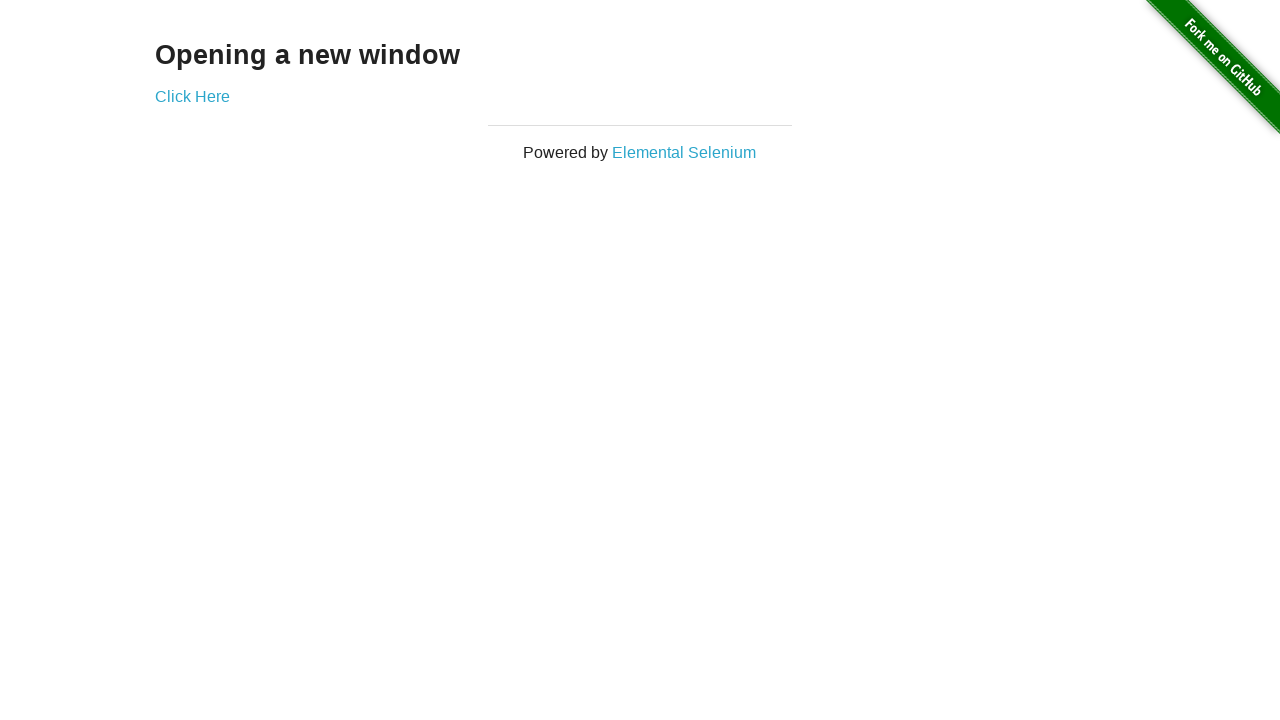

Clicked link that opens a new window at (192, 96) on xpath=//*[@id='content']/div/a
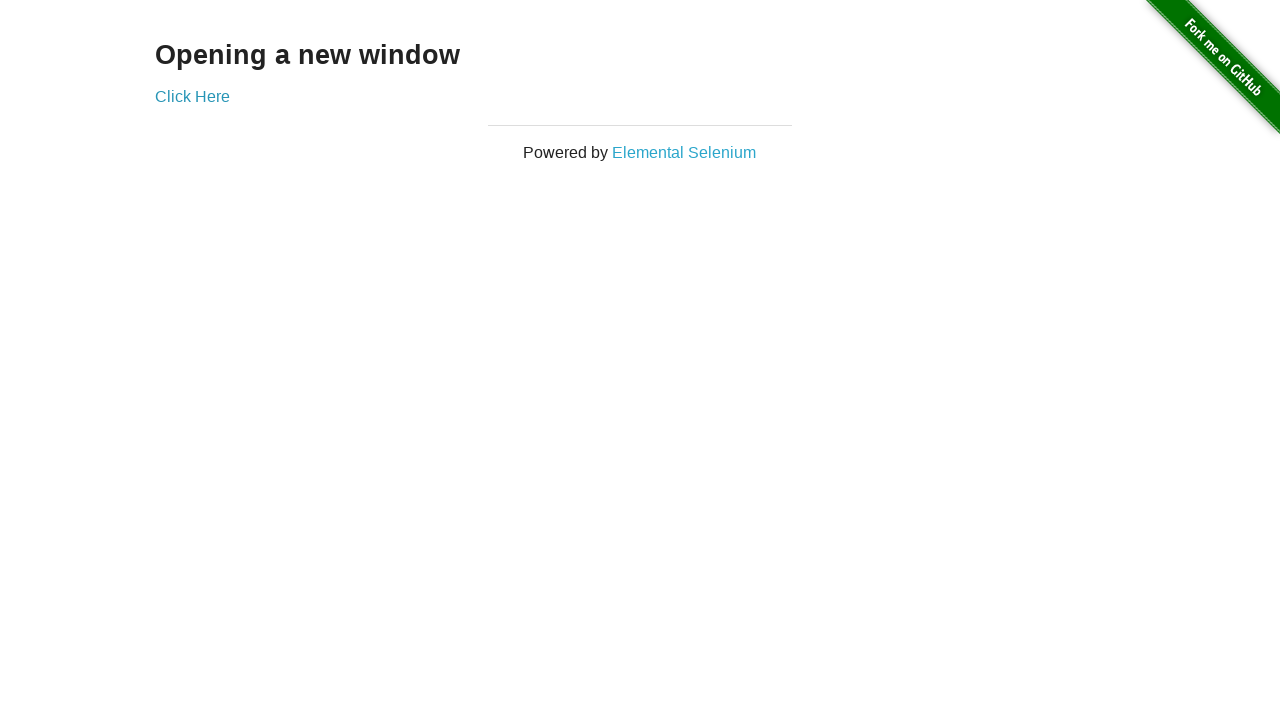

Child window opened and captured
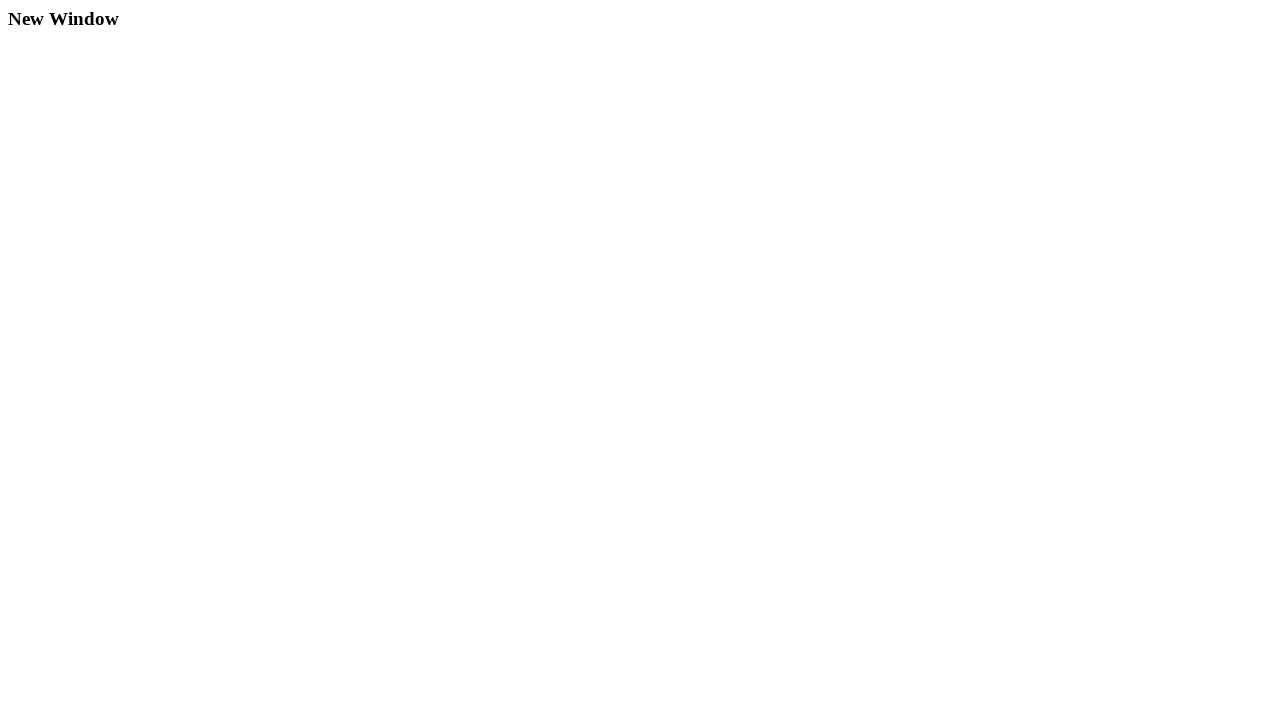

Child page heading loaded
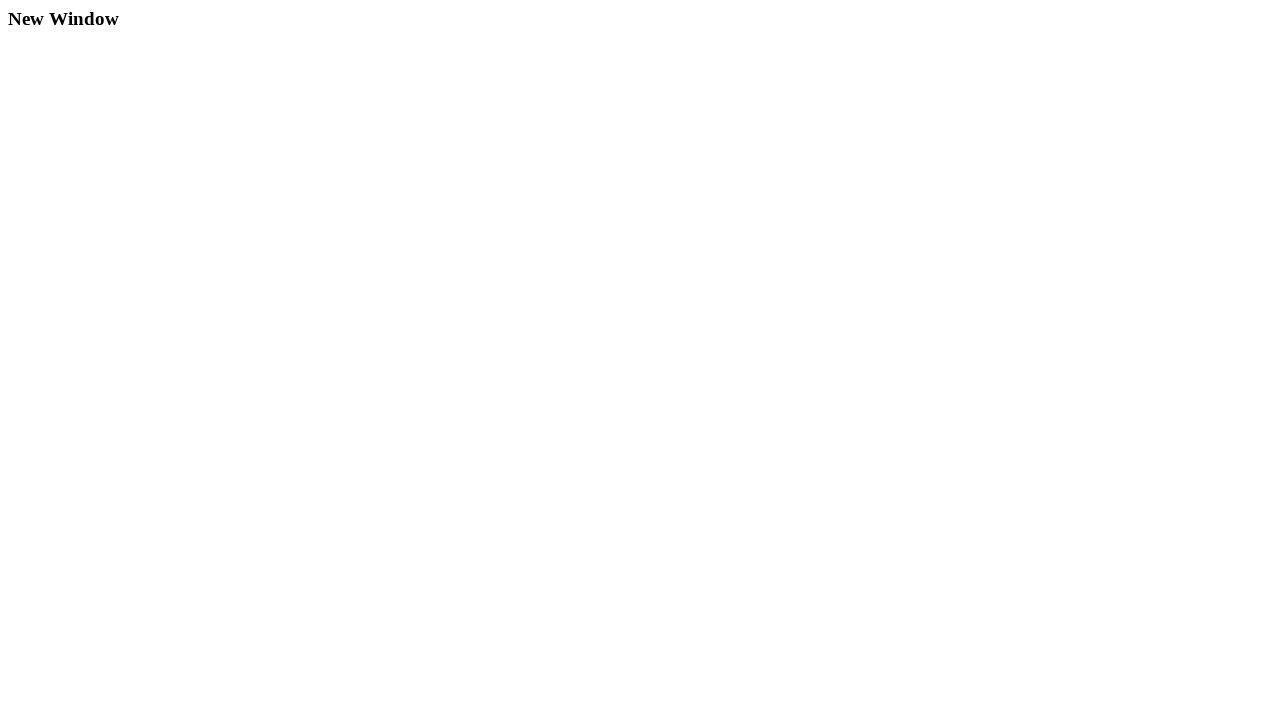

Retrieved child page heading text: 'New Window'
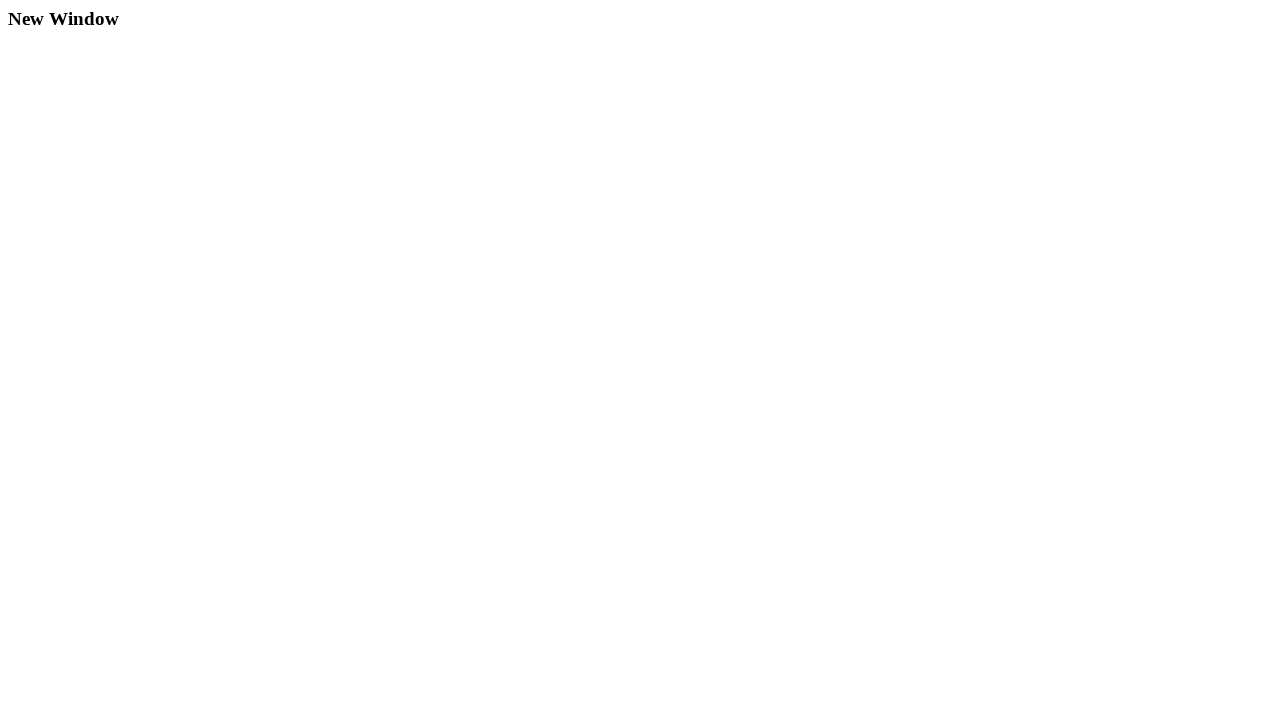

Retrieved parent page heading text: 'Opening a new window'
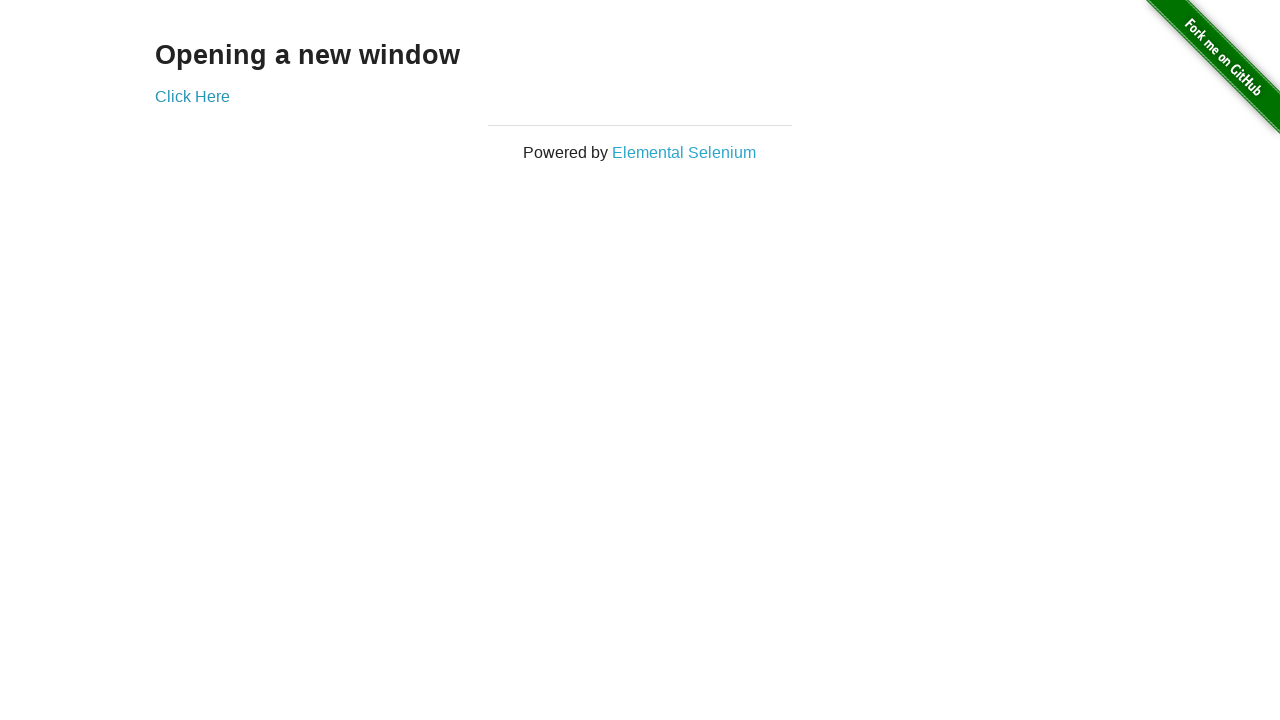

Child window closed
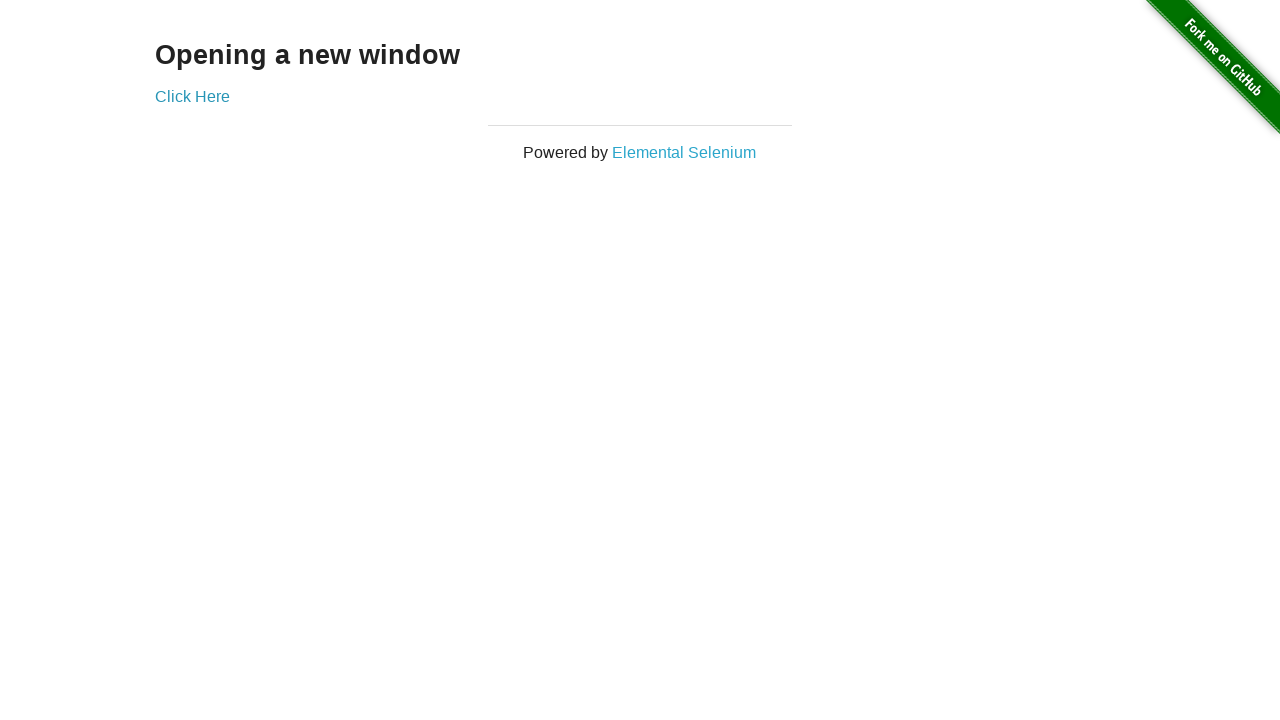

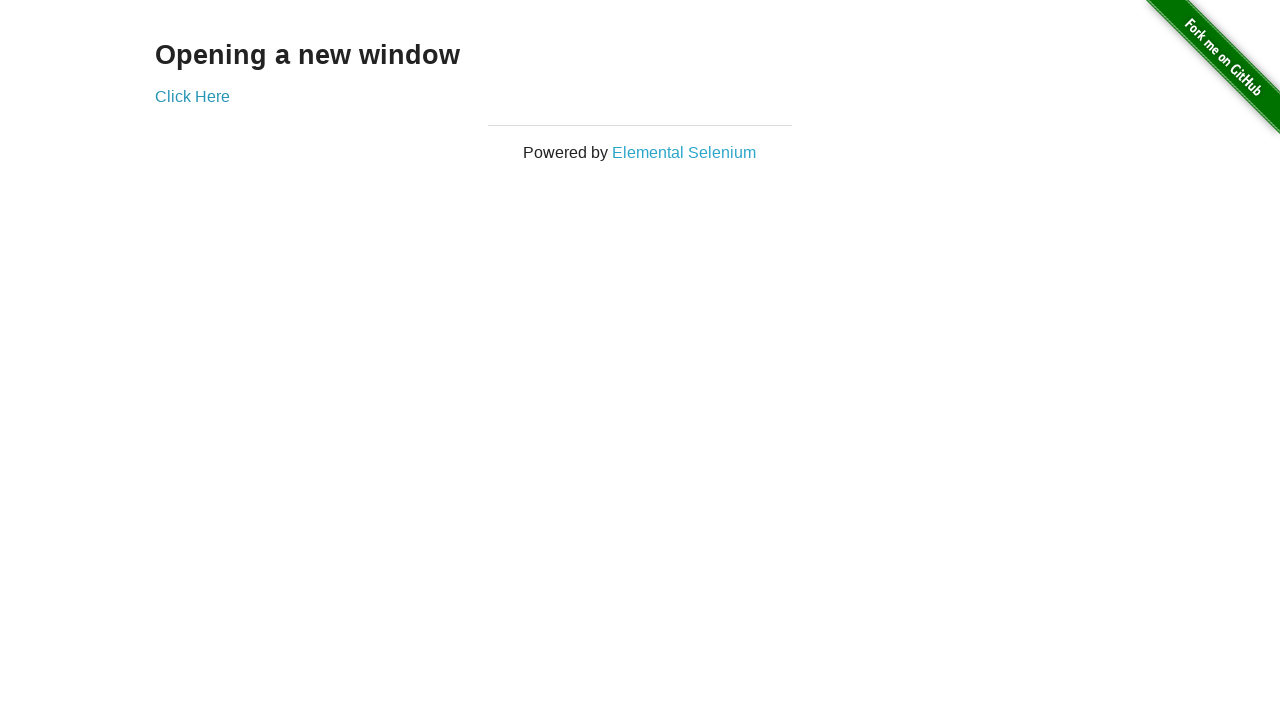